Tests click functionality by waiting for the "Company" navigation element to appear and clicking on it.

Starting URL: https://daviktapes.com/

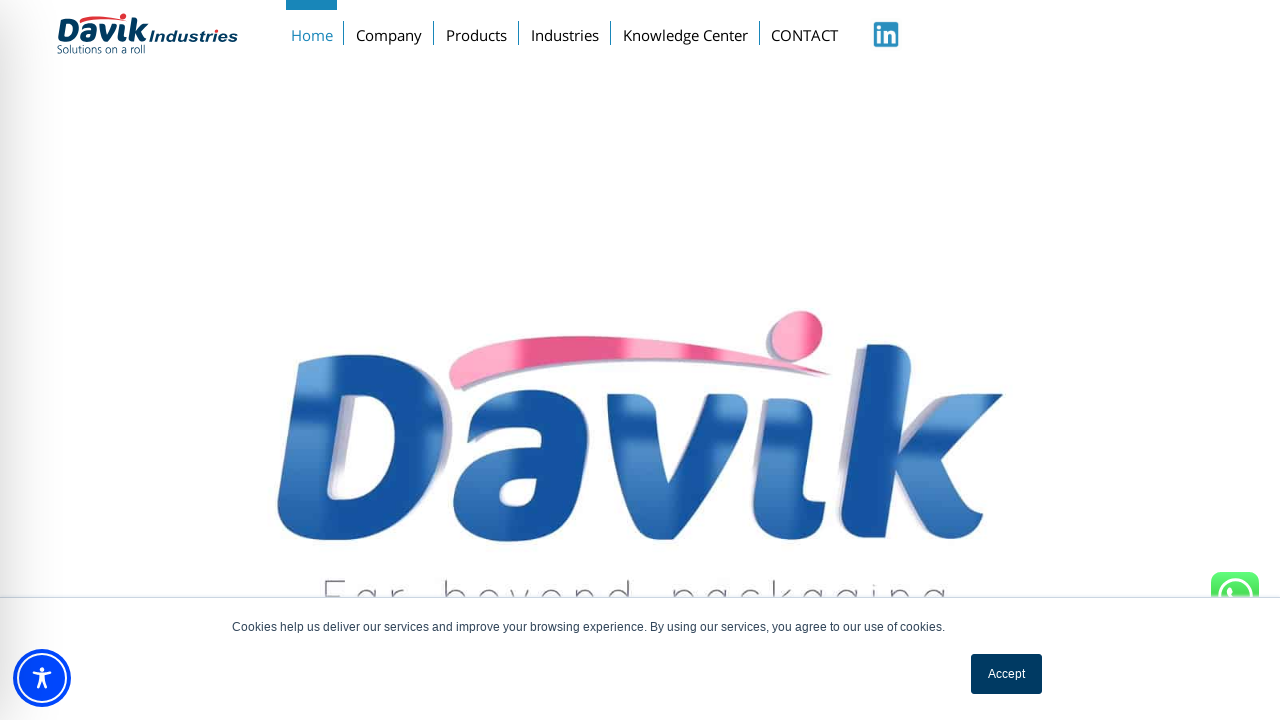

Navigated to https://daviktapes.com/
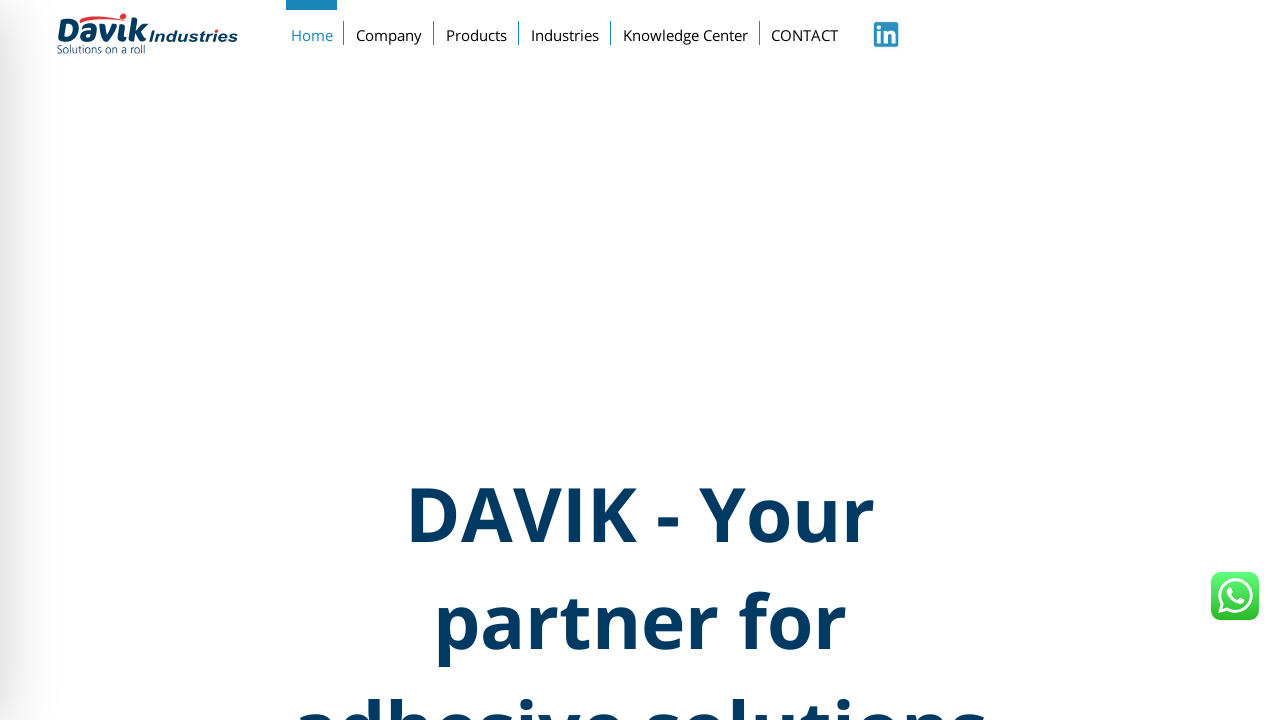

Waited for 'Company' navigation element to appear
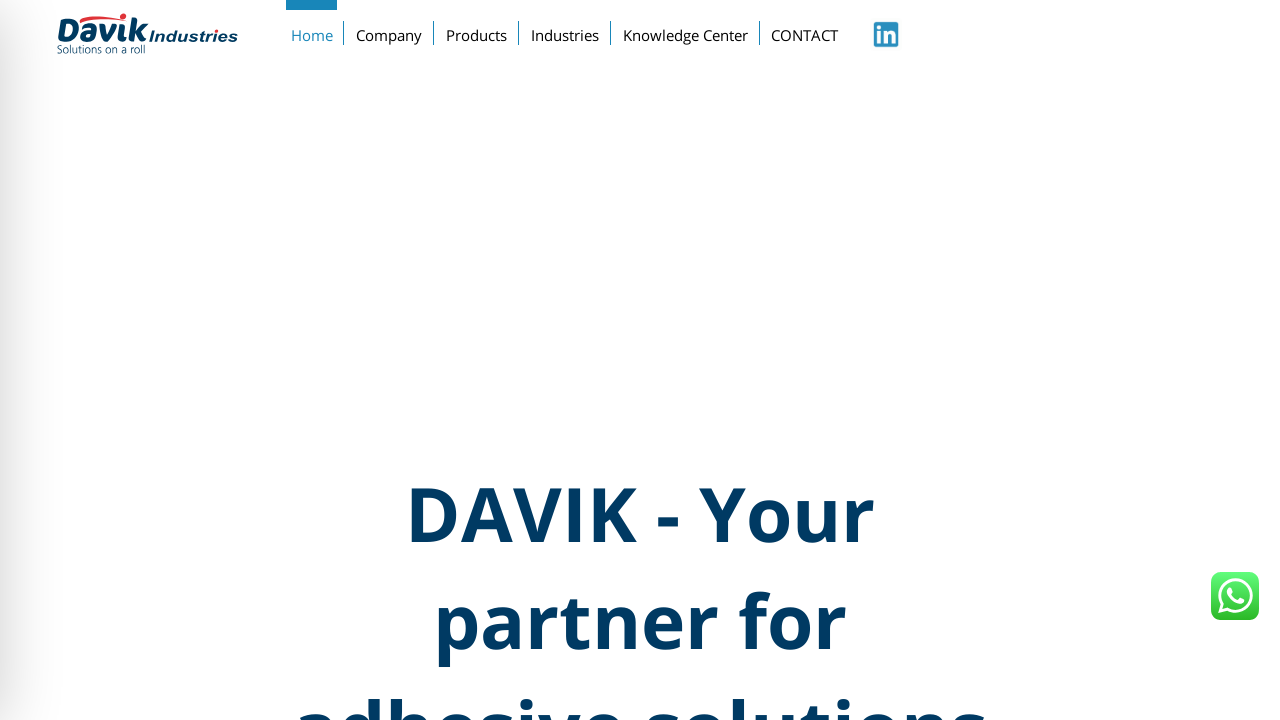

Clicked on 'Company' navigation element at (389, 31) on xpath=//*[text()='Company']
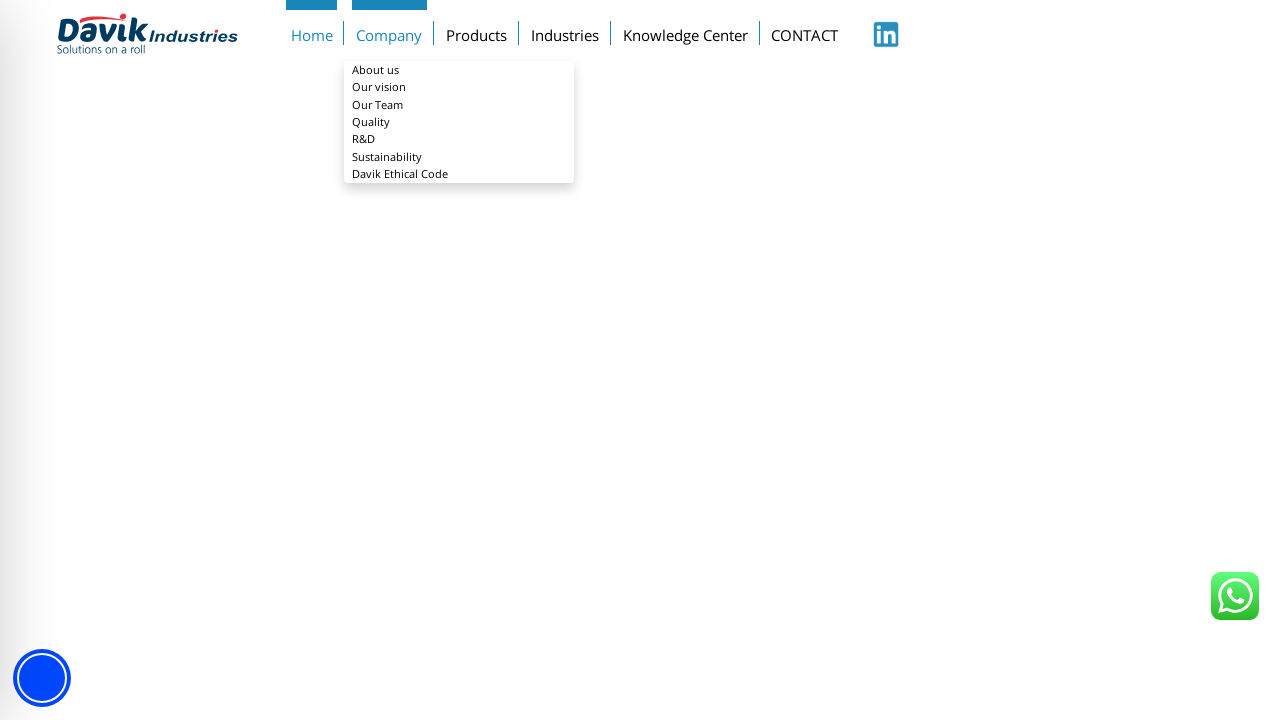

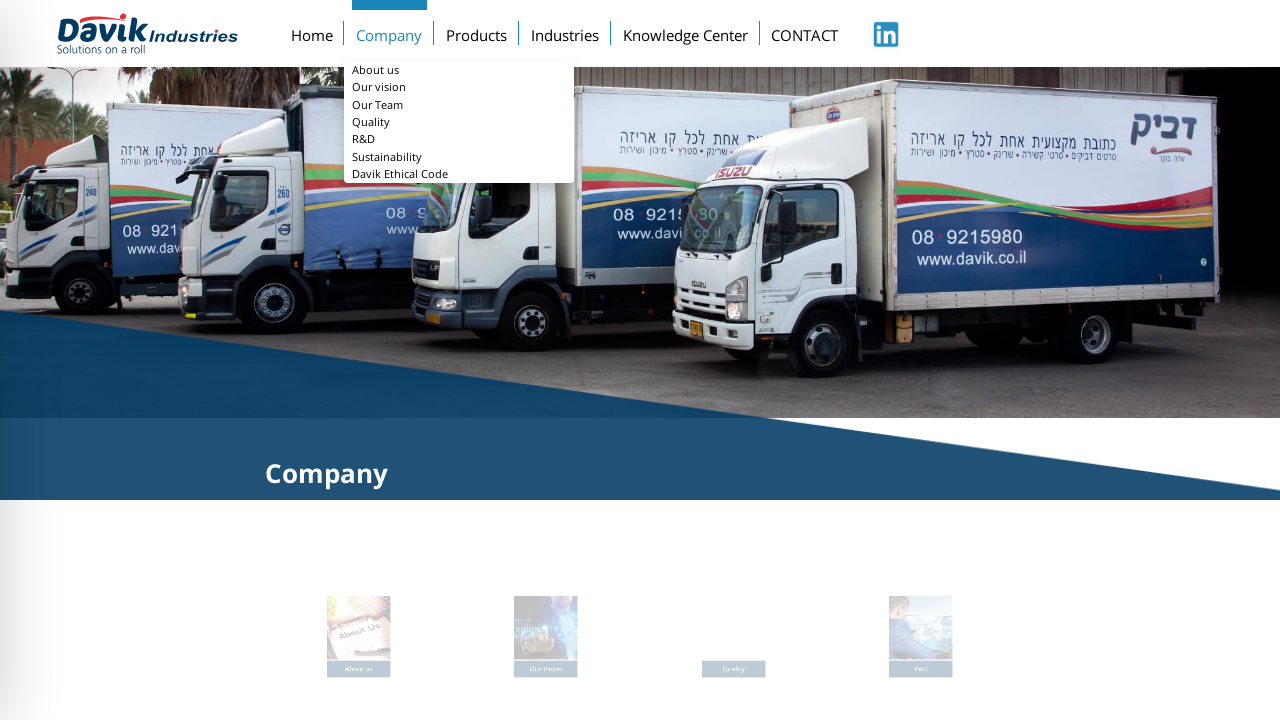